Tests dropdown selection functionality by selecting options using different methods (by index, visible text, and value)

Starting URL: https://rahulshettyacademy.com/dropdownsPractise/

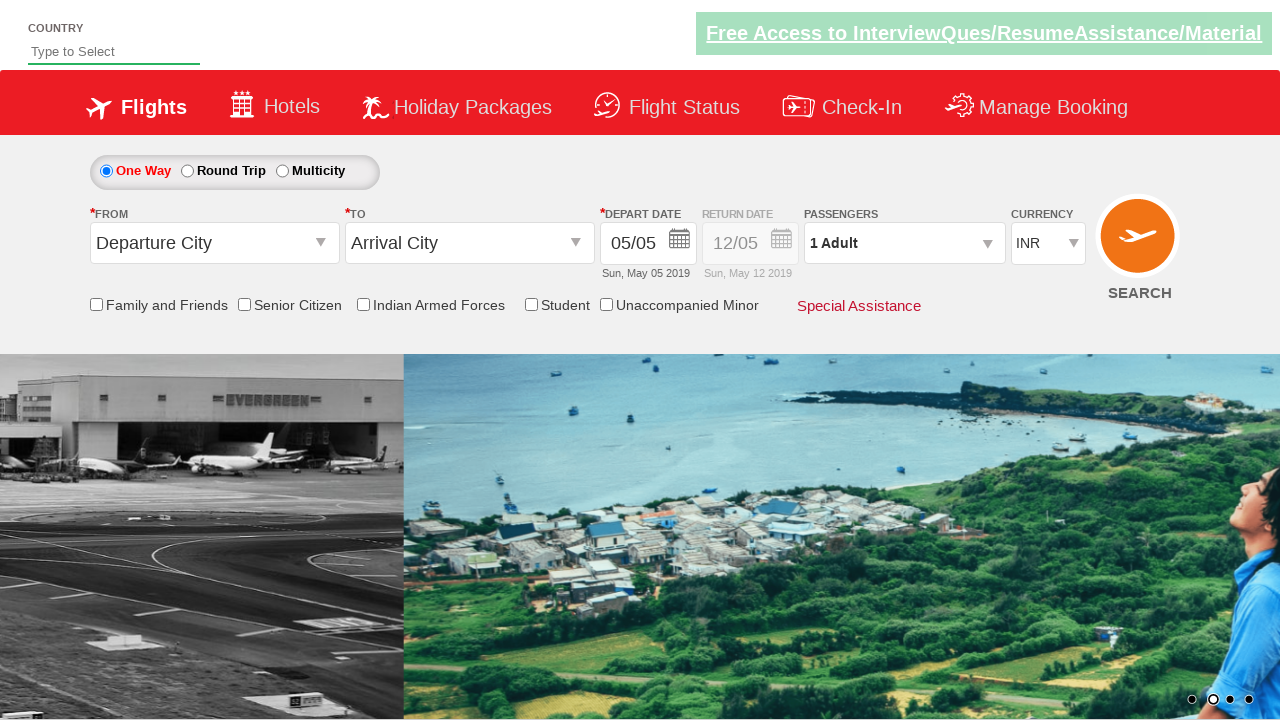

Selected dropdown option by index 1 on #ctl00_mainContent_DropDownListCurrency
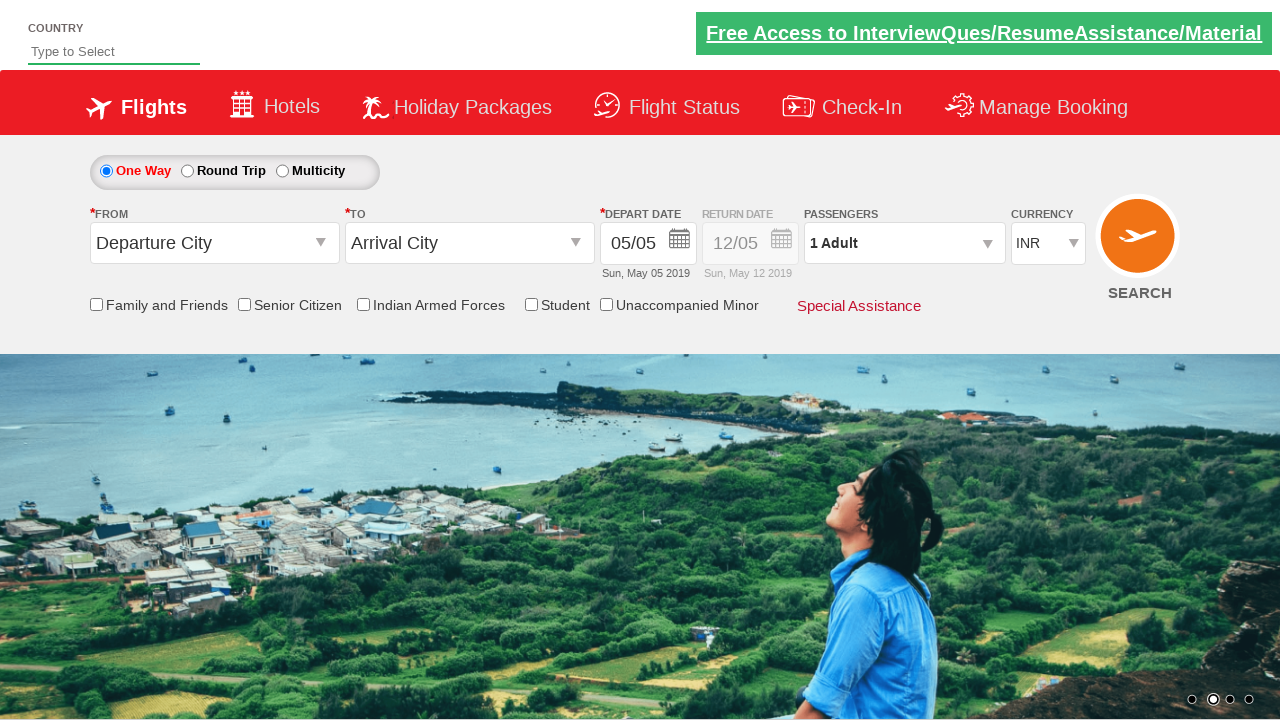

Selected dropdown option with visible text 'INR' on #ctl00_mainContent_DropDownListCurrency
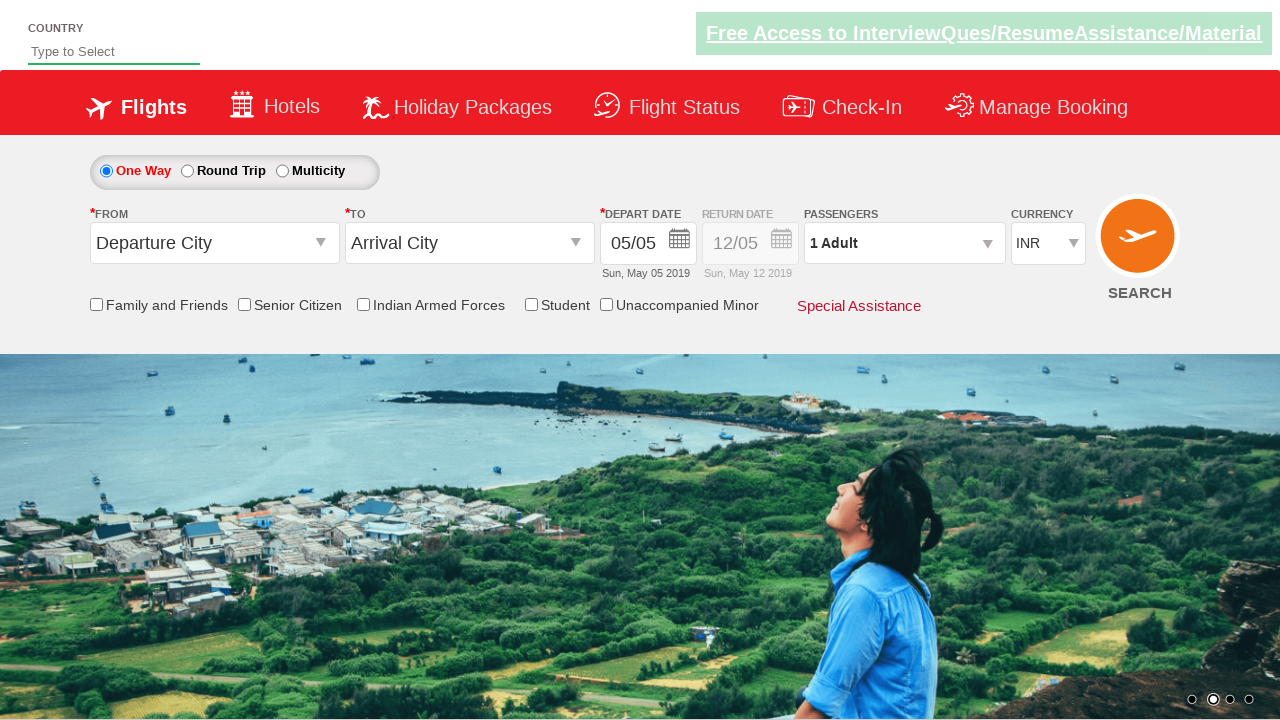

Selected dropdown option with value 'USD' on #ctl00_mainContent_DropDownListCurrency
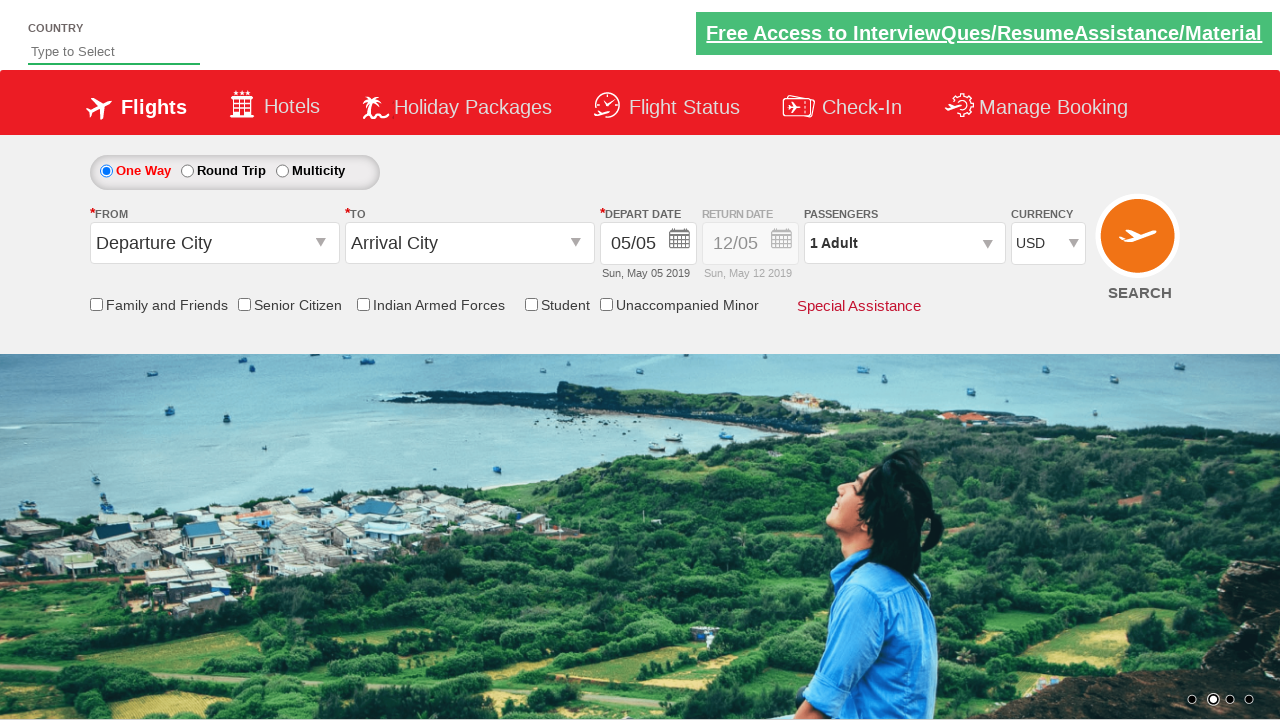

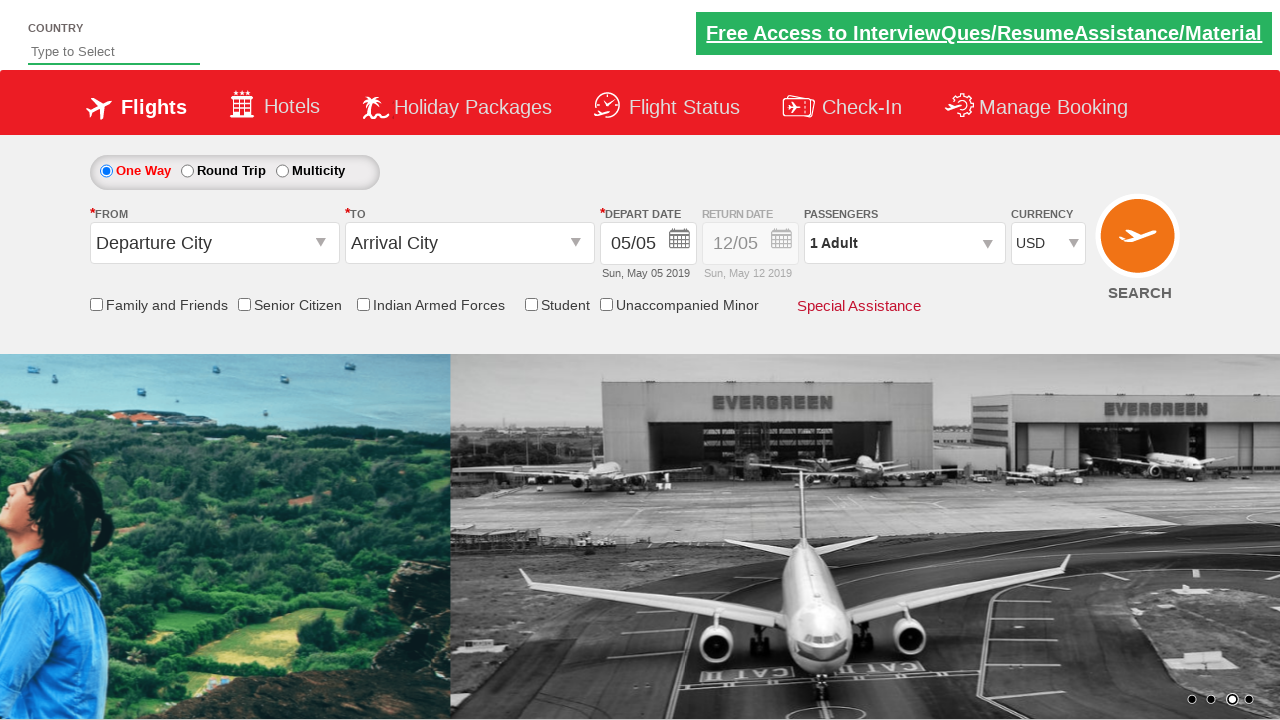